Tests new window handling by clicking a link that opens a new window, then closing it

Starting URL: https://the-internet.herokuapp.com/windows

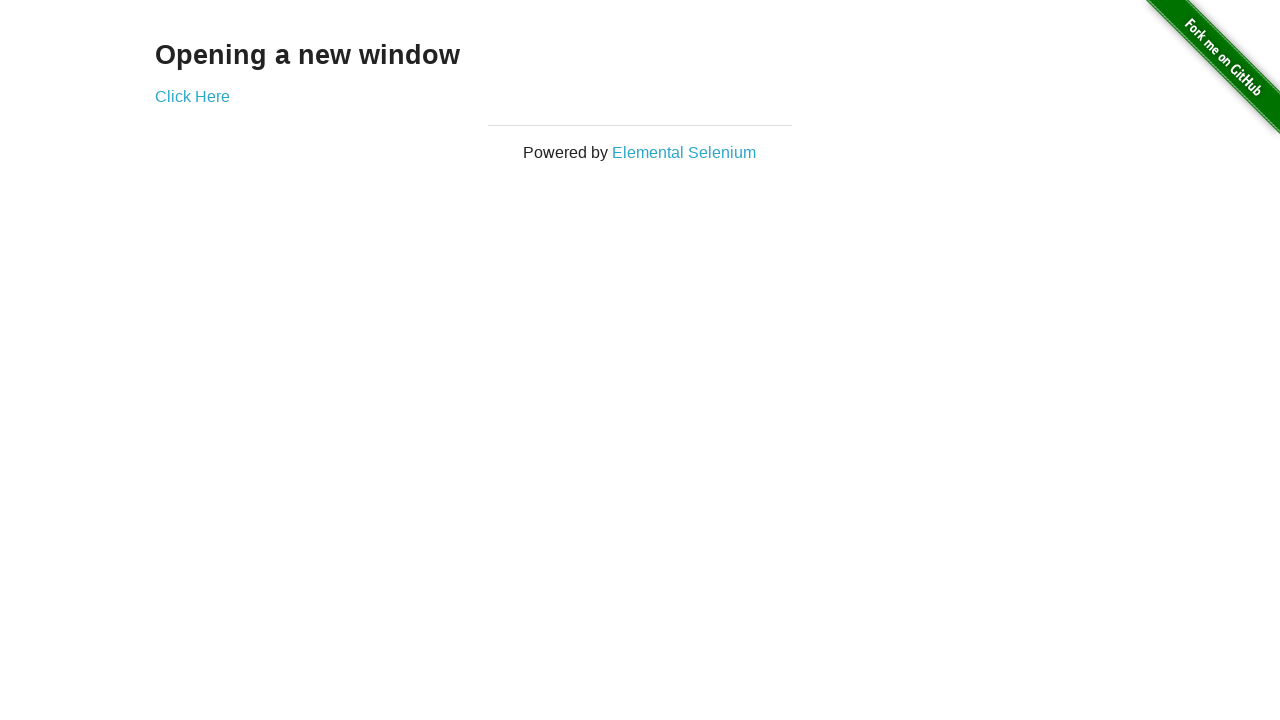

Verified heading 'Opening a new window' is present on the main page
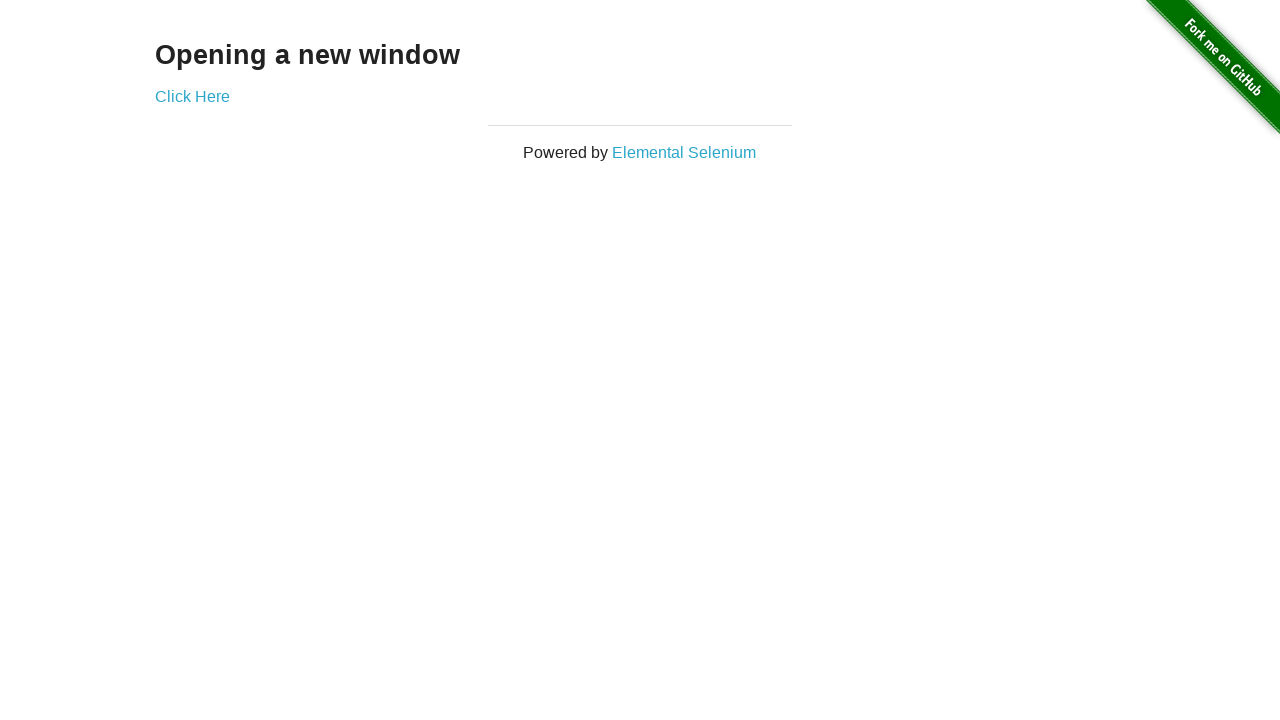

Clicked 'Click Here' link to open a new window at (192, 96) on internal:text="Click Here"i
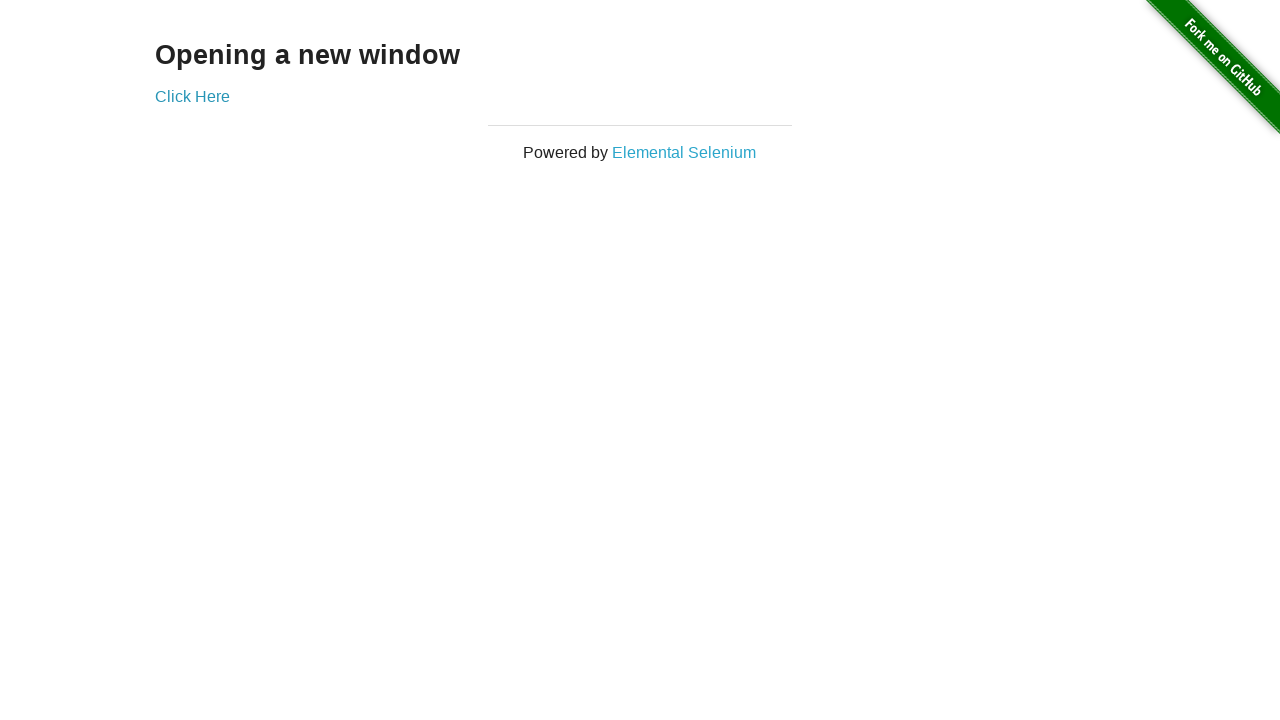

New window opened and captured
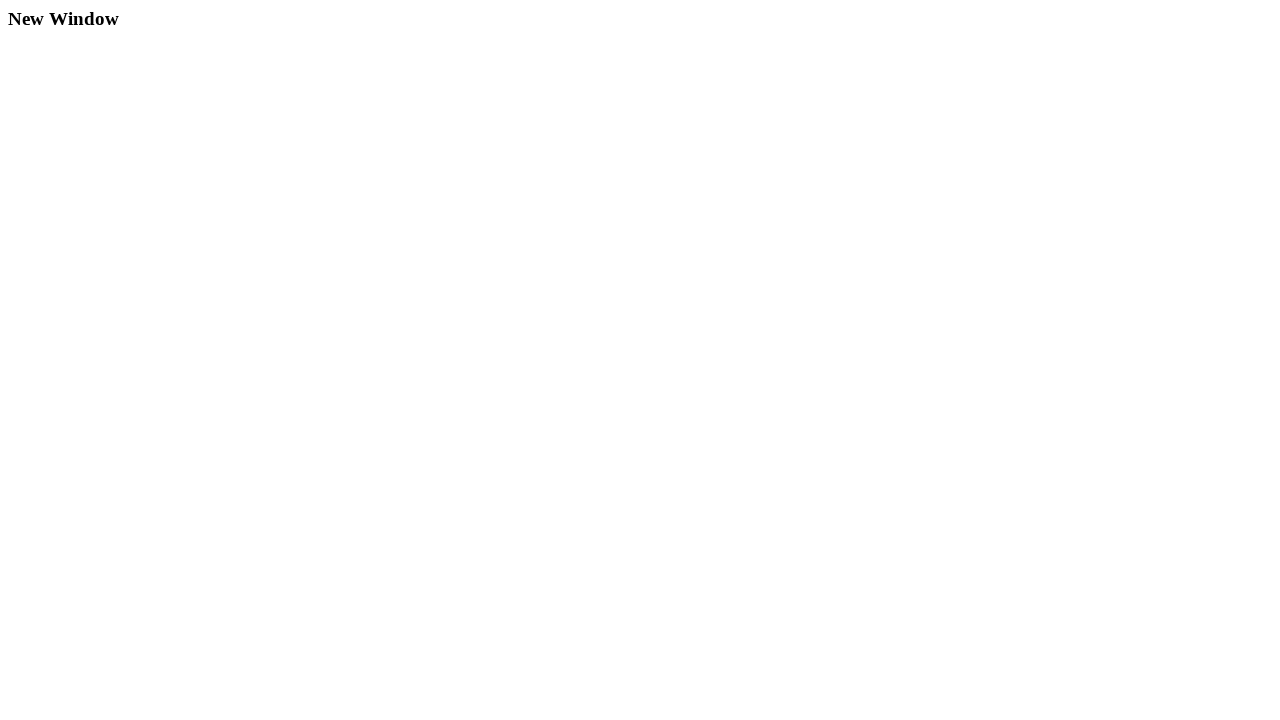

Closed the newly opened window
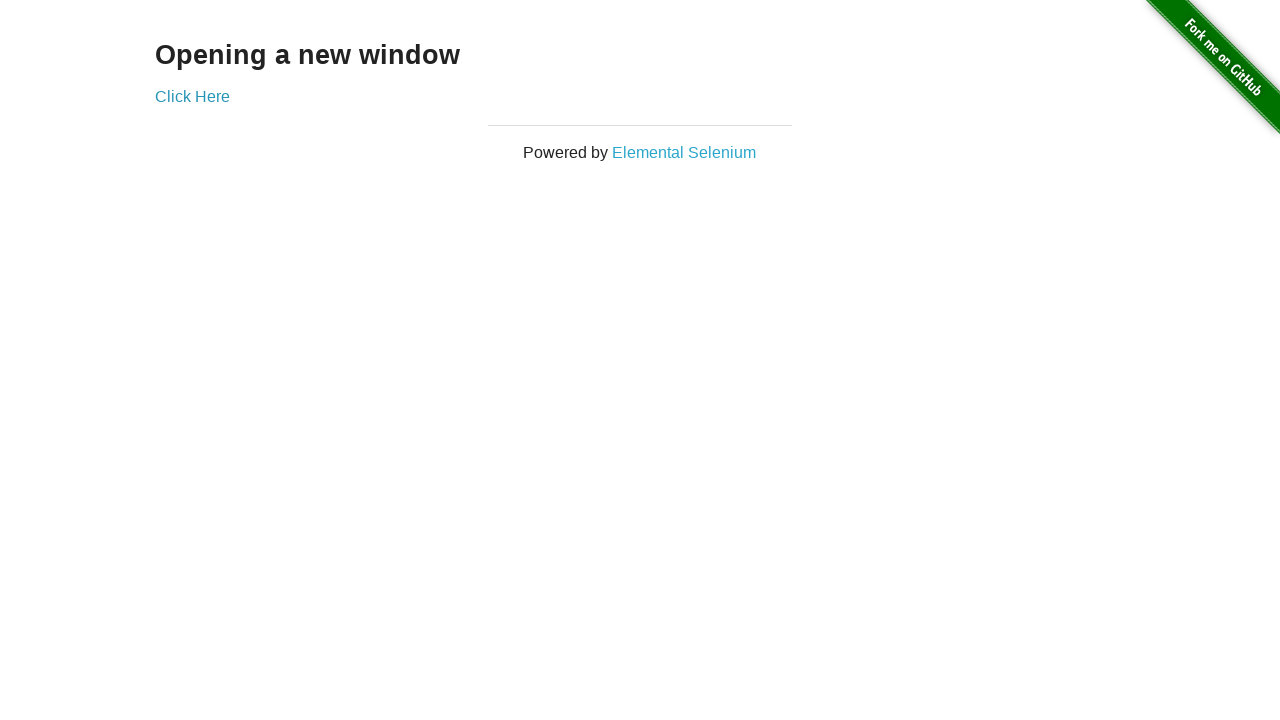

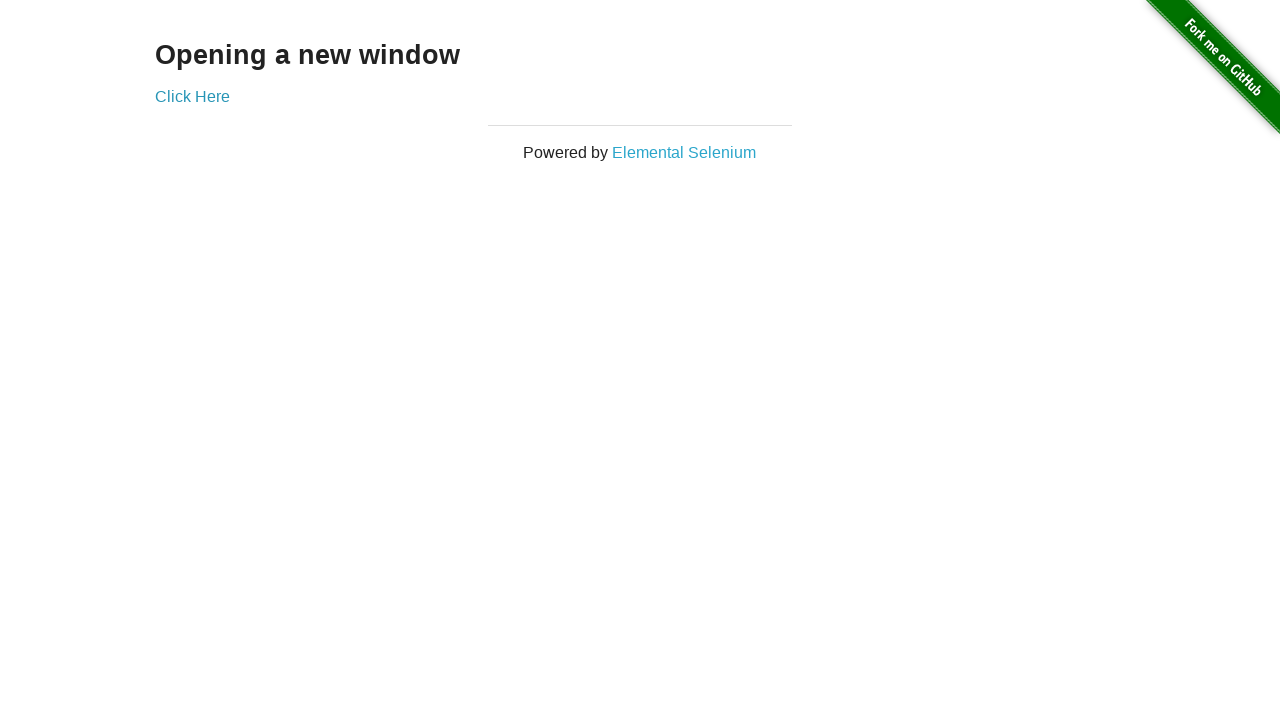